Tests the jQuery UI resizable widget by dragging the resize handle to resize an element

Starting URL: https://jqueryui.com/resizable/

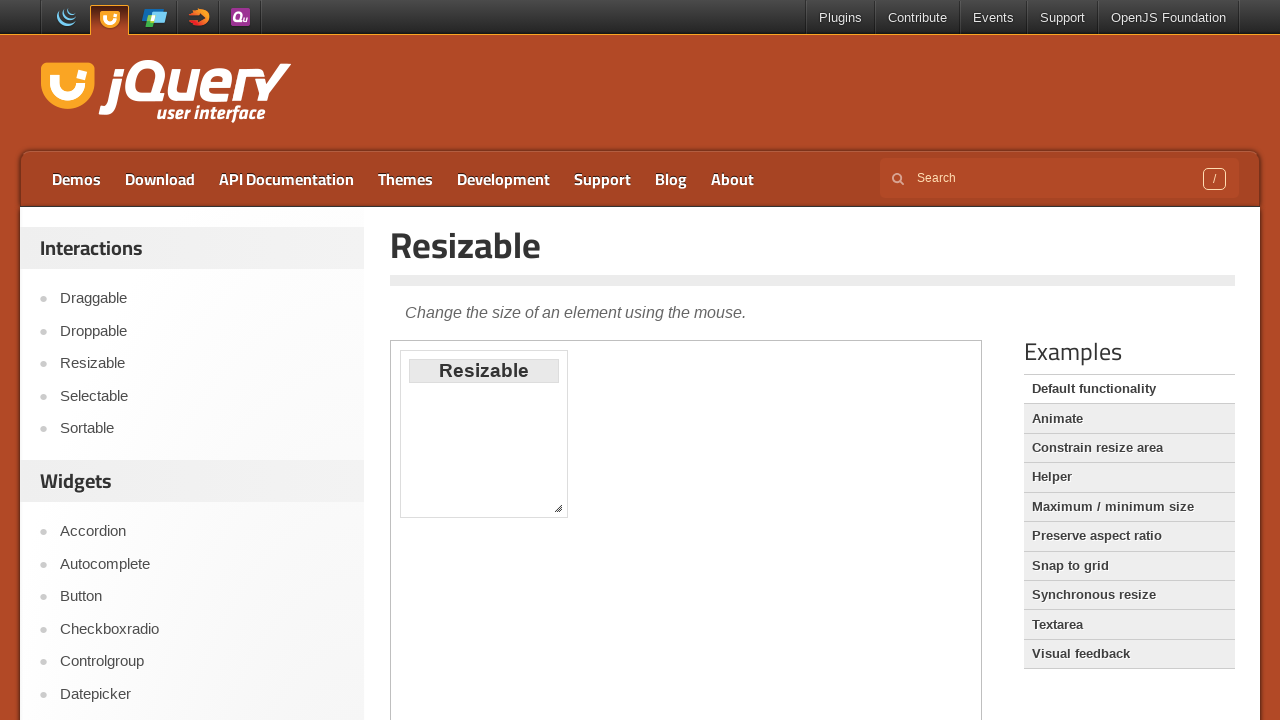

Navigated to jQuery UI resizable demo page
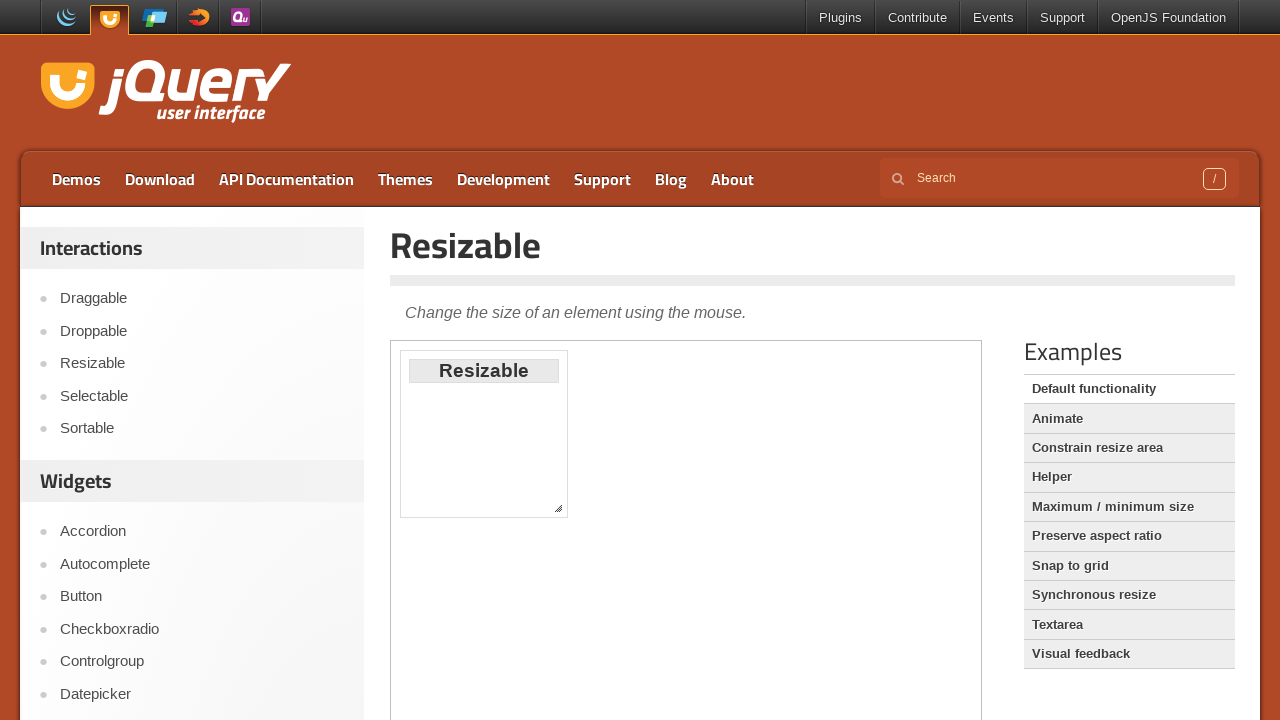

Located the iframe containing the resizable widget
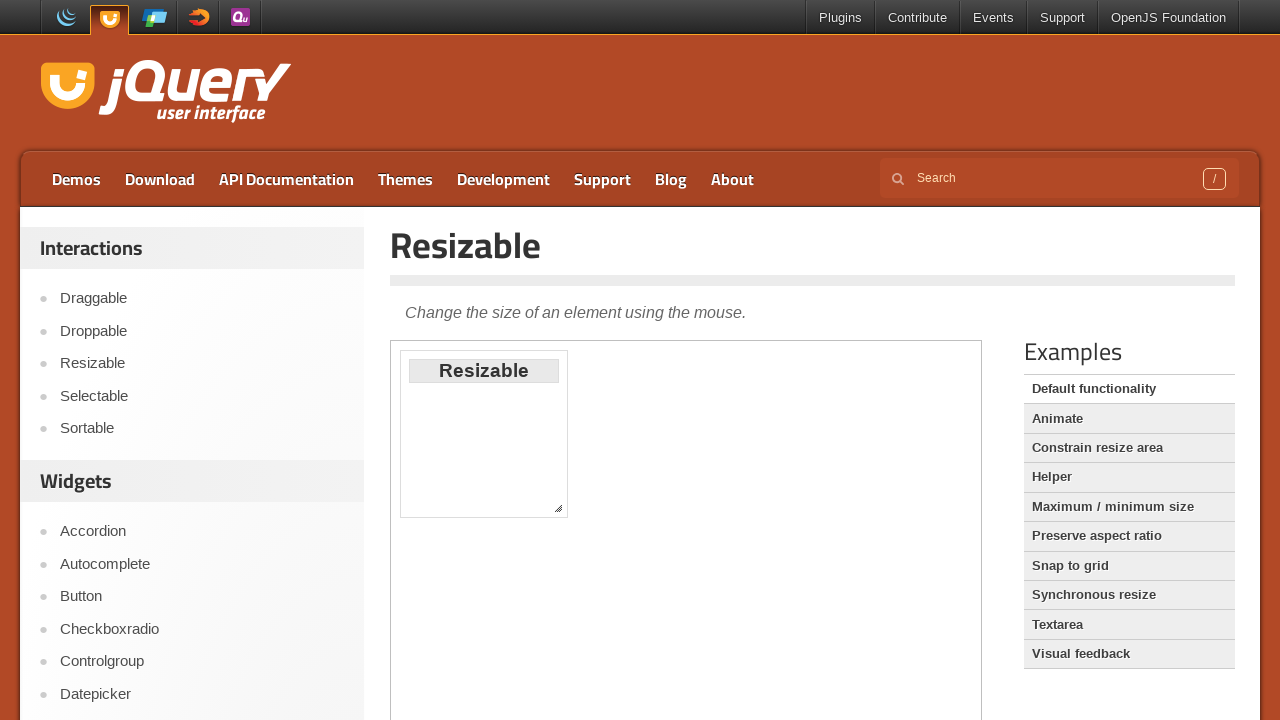

Located the resize handle element
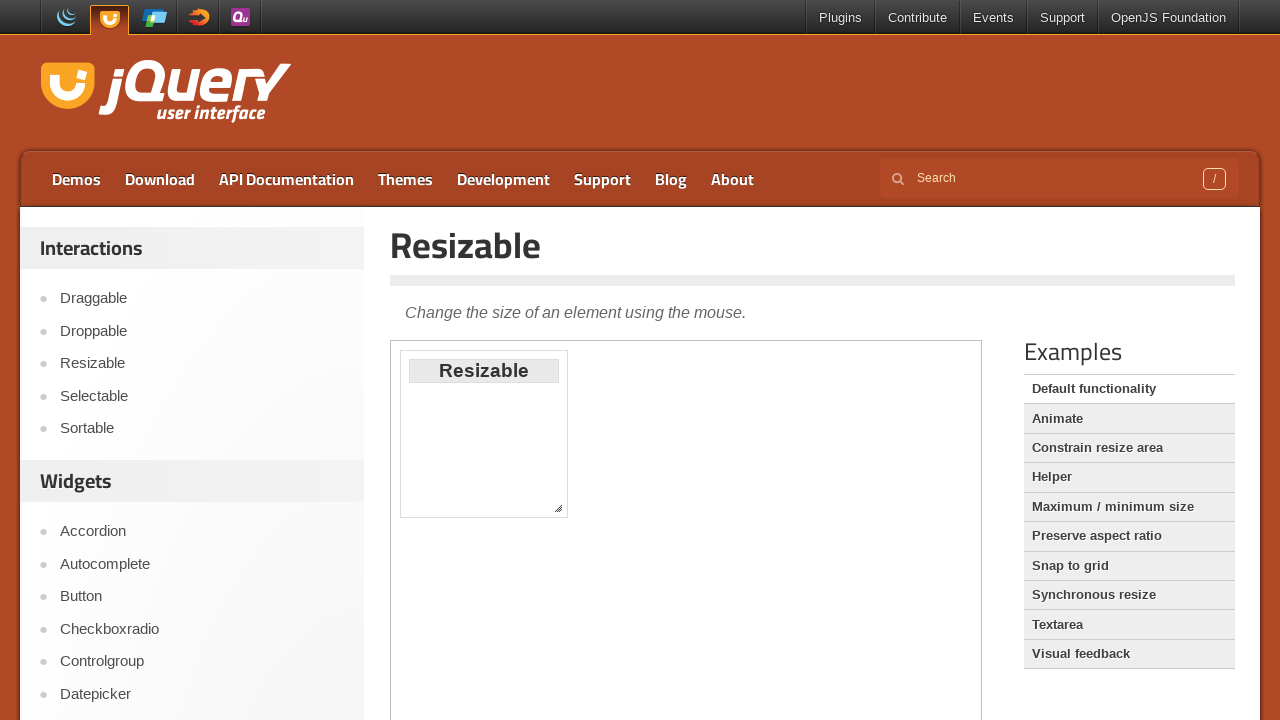

Retrieved bounding box coordinates of the resize handle
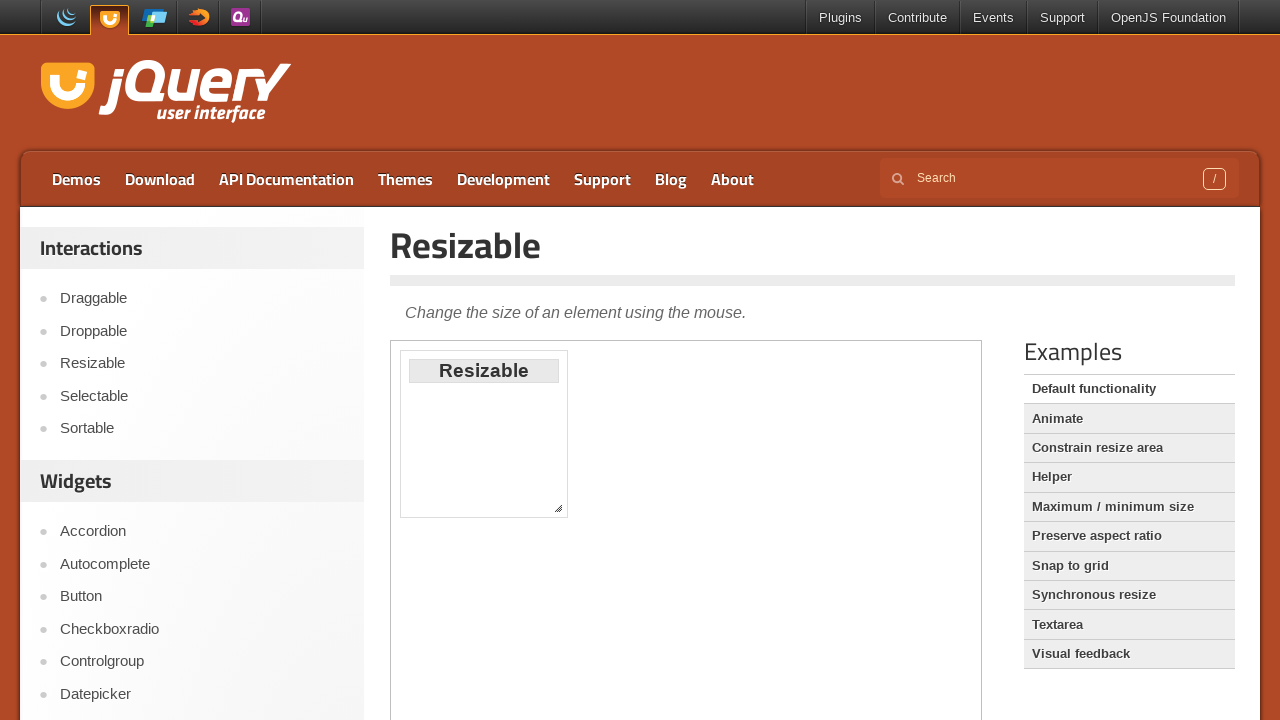

Moved mouse to the center of the resize handle at (558, 508)
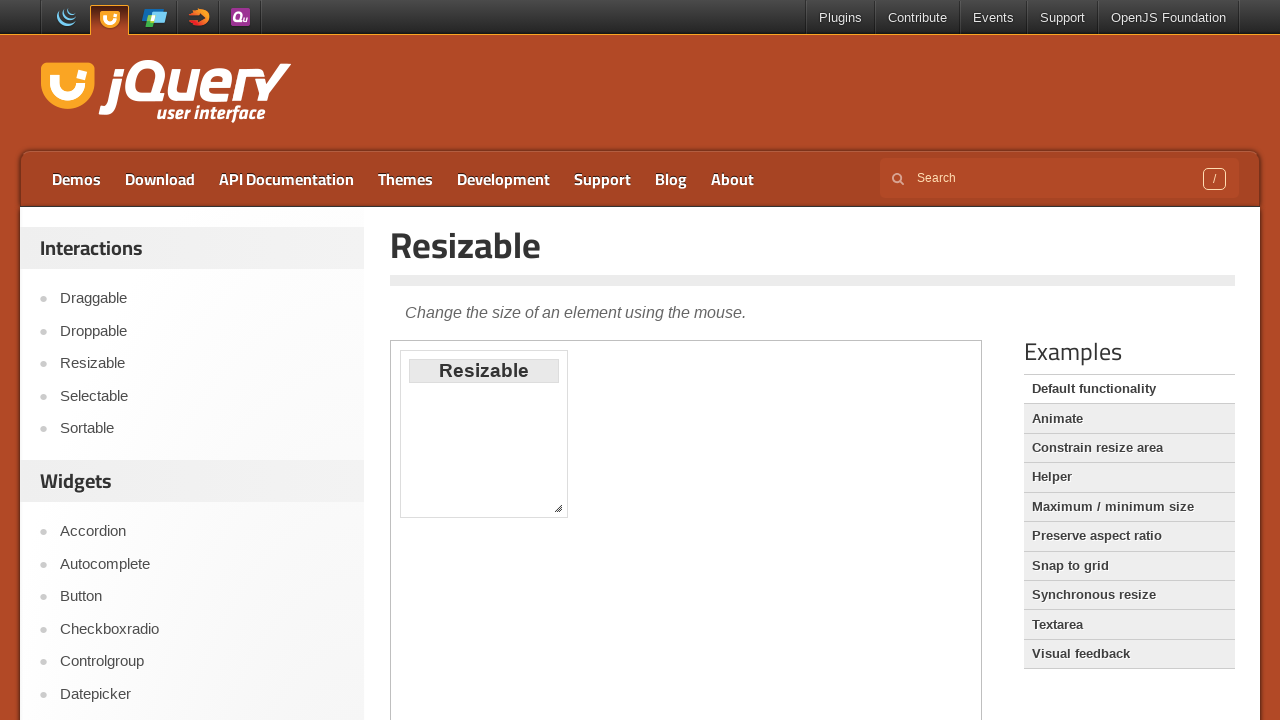

Pressed down the mouse button on the resize handle at (558, 508)
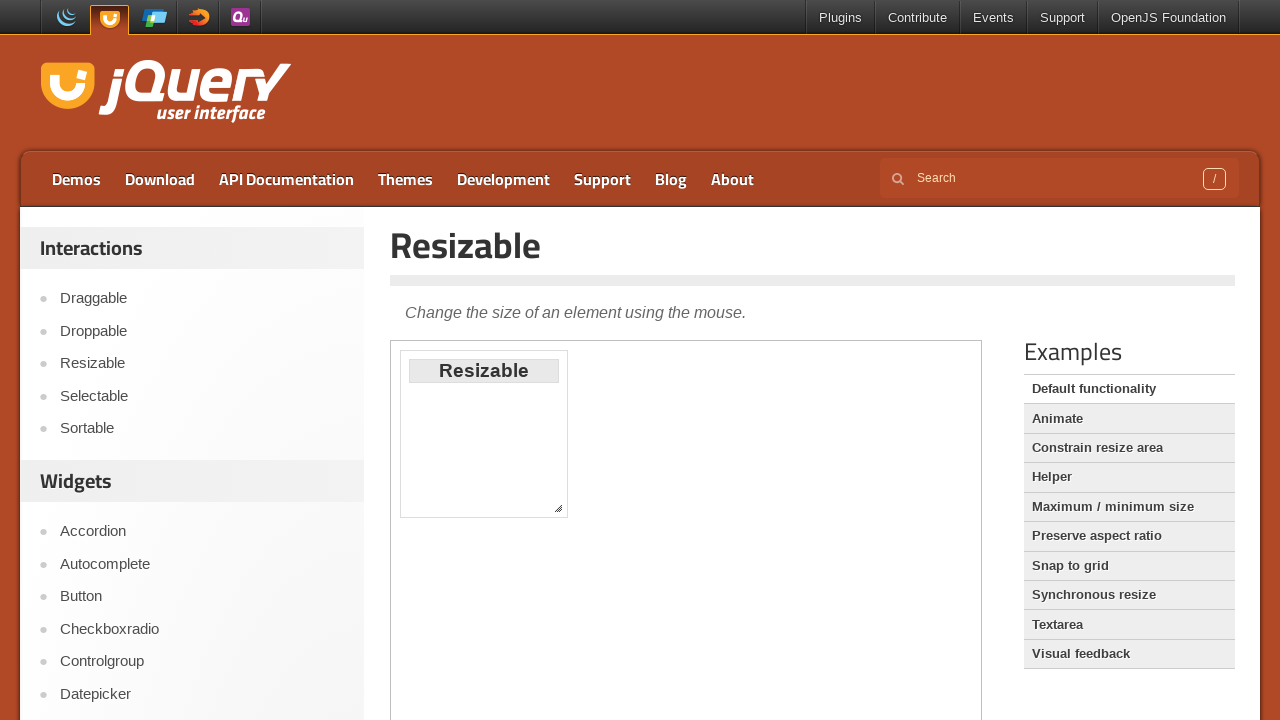

Dragged the resize handle 150 pixels right and 200 pixels down at (708, 708)
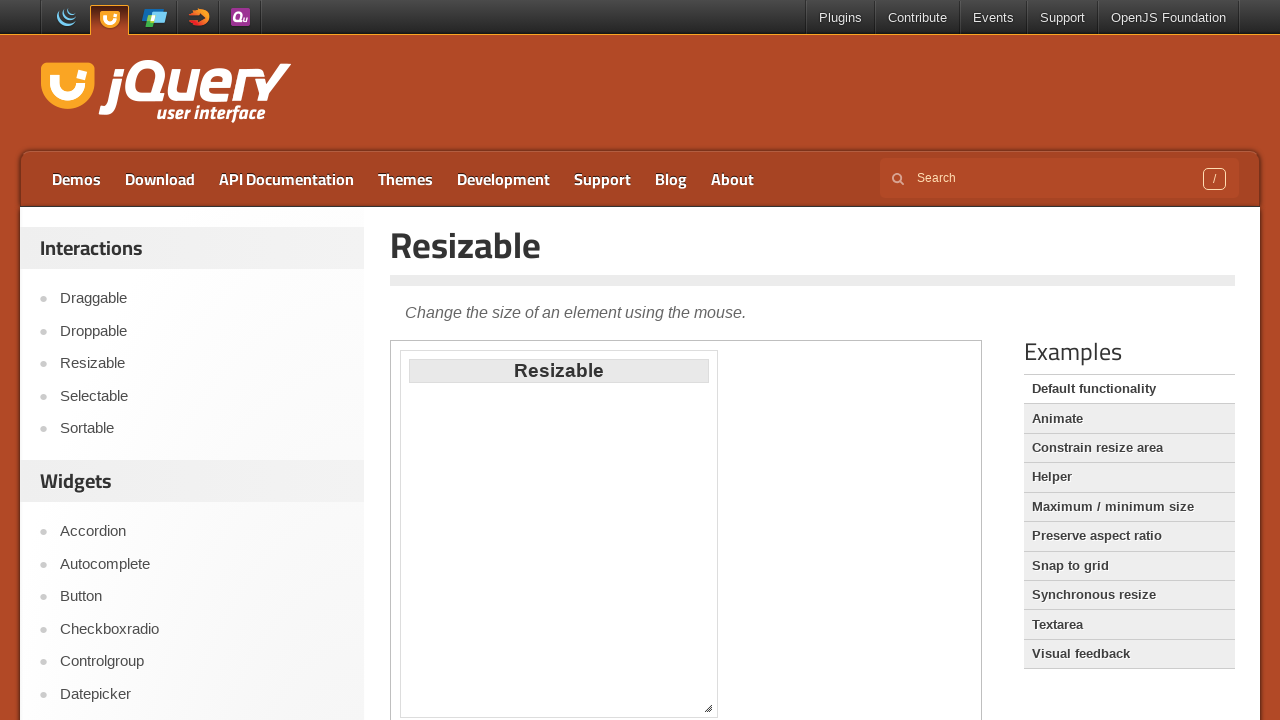

Released the mouse button to complete the resize operation at (708, 708)
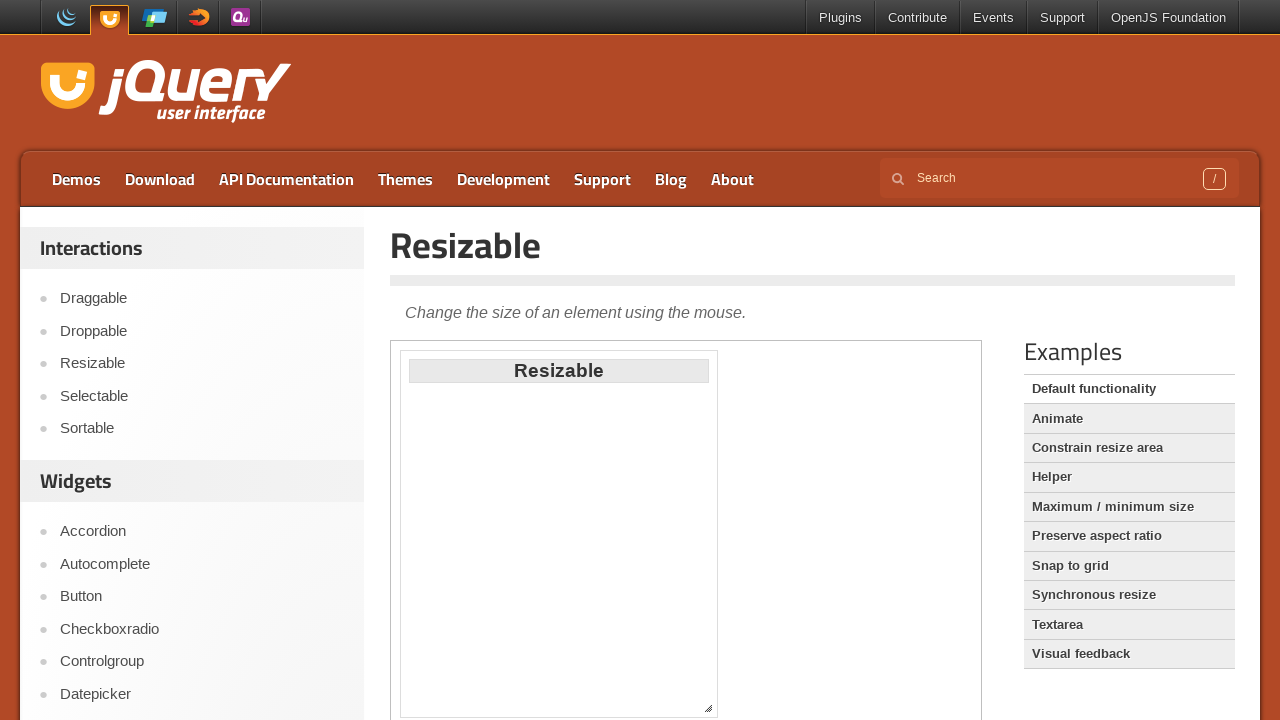

Moved mouse to a different position away from the resized element at (1058, 908)
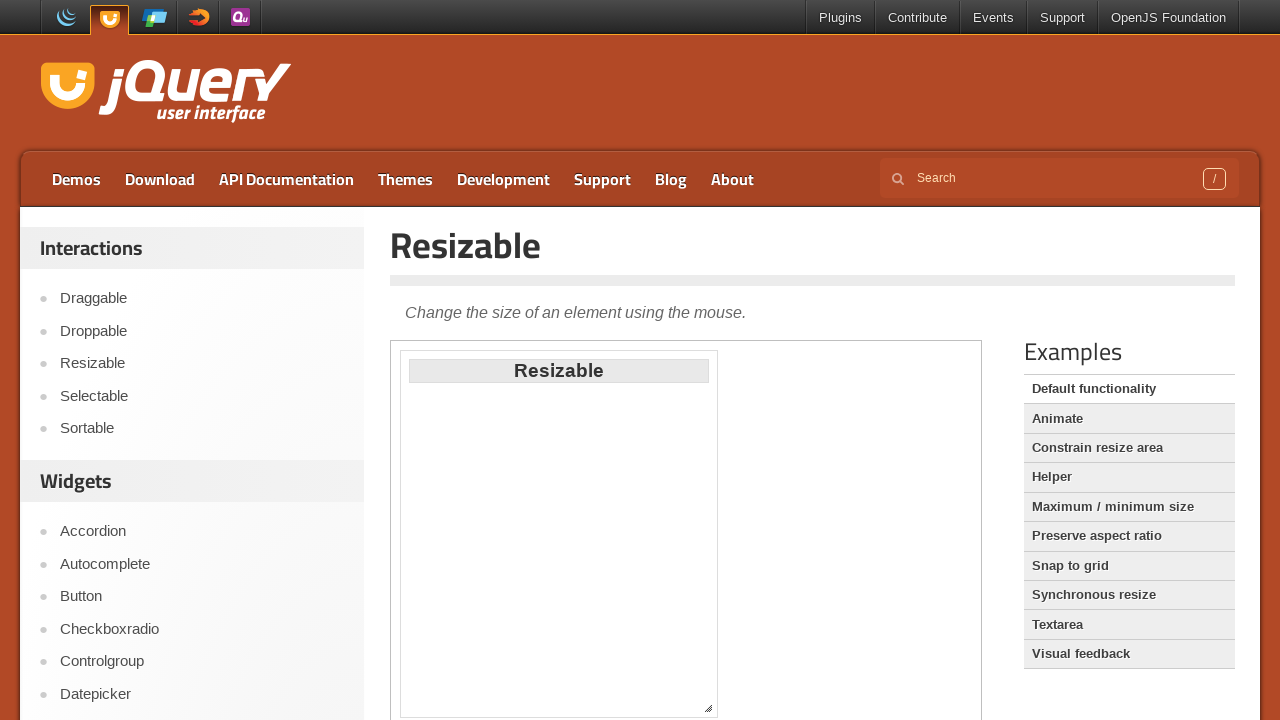

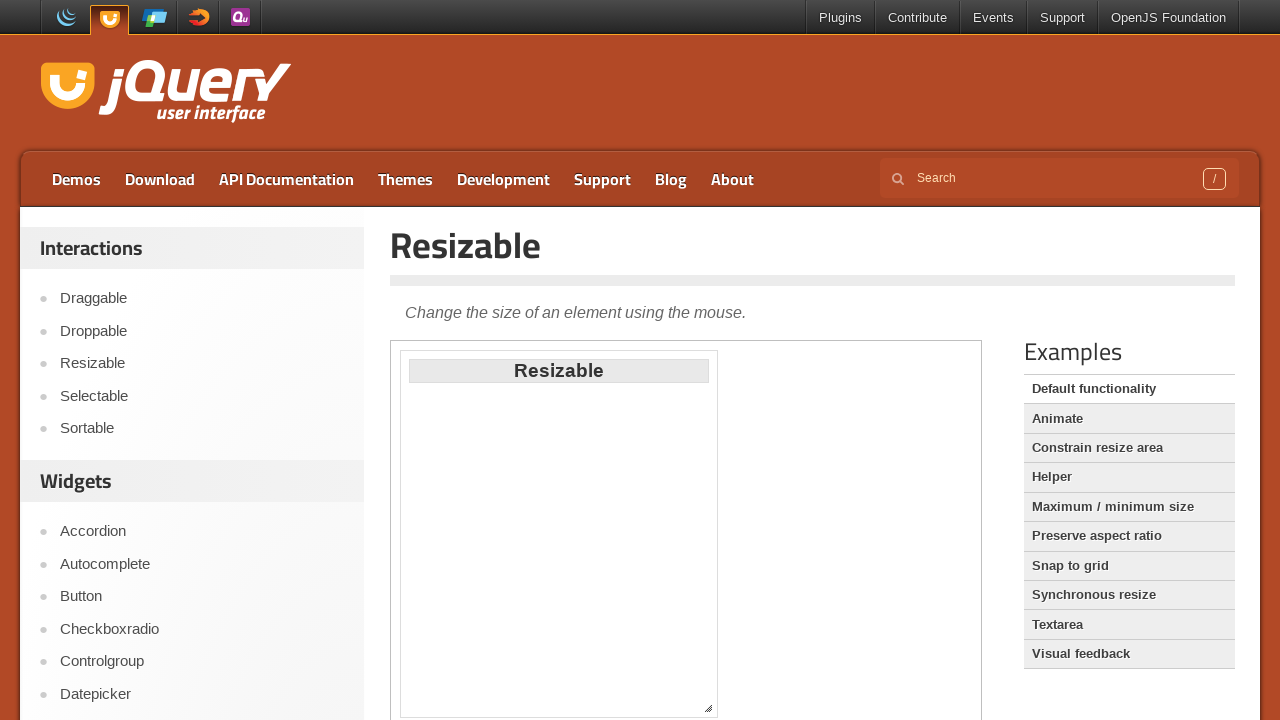